Tests drag and drop functionality by dragging an element from source to target within an iframe

Starting URL: https://jqueryui.com/droppable/

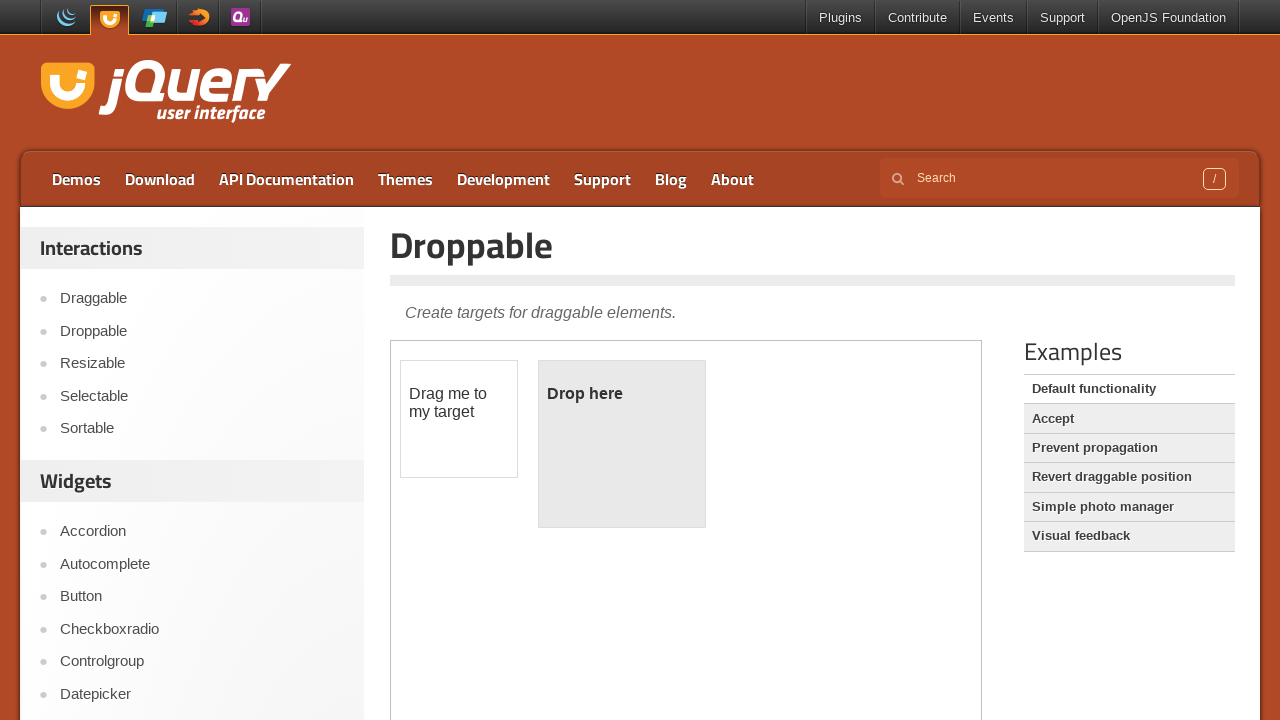

Located iframe containing drag and drop demo
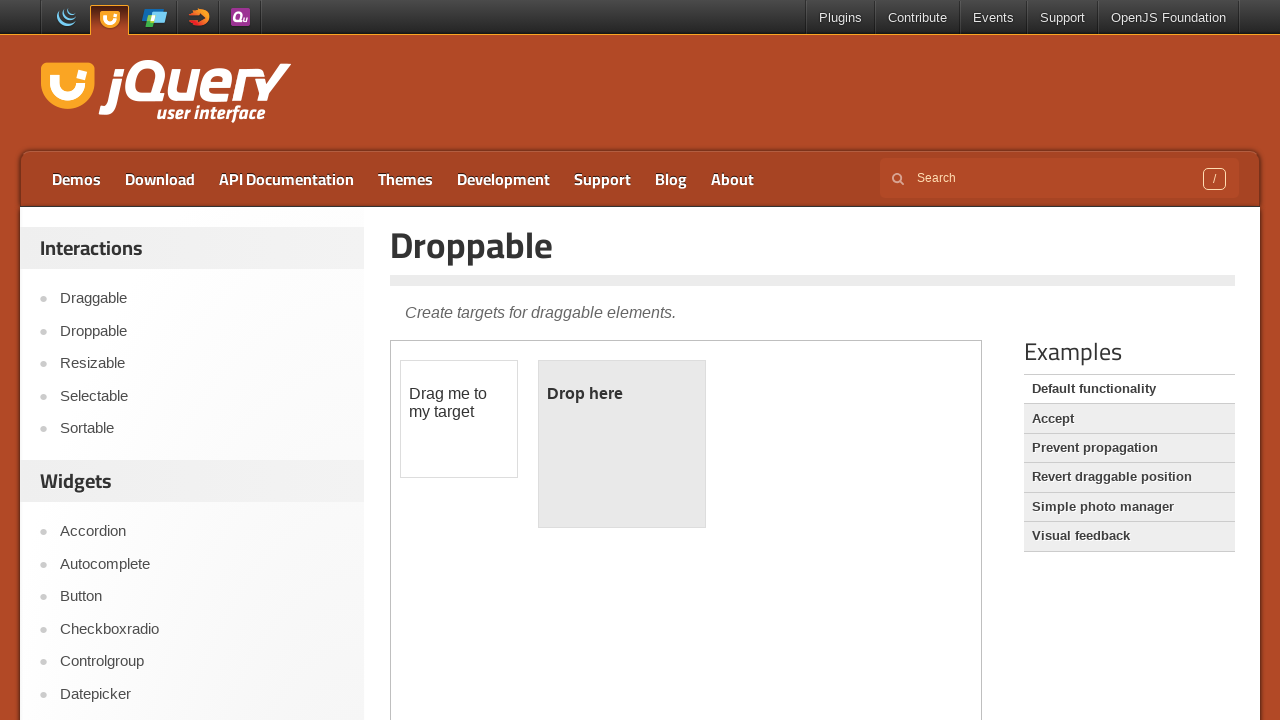

Located draggable source element
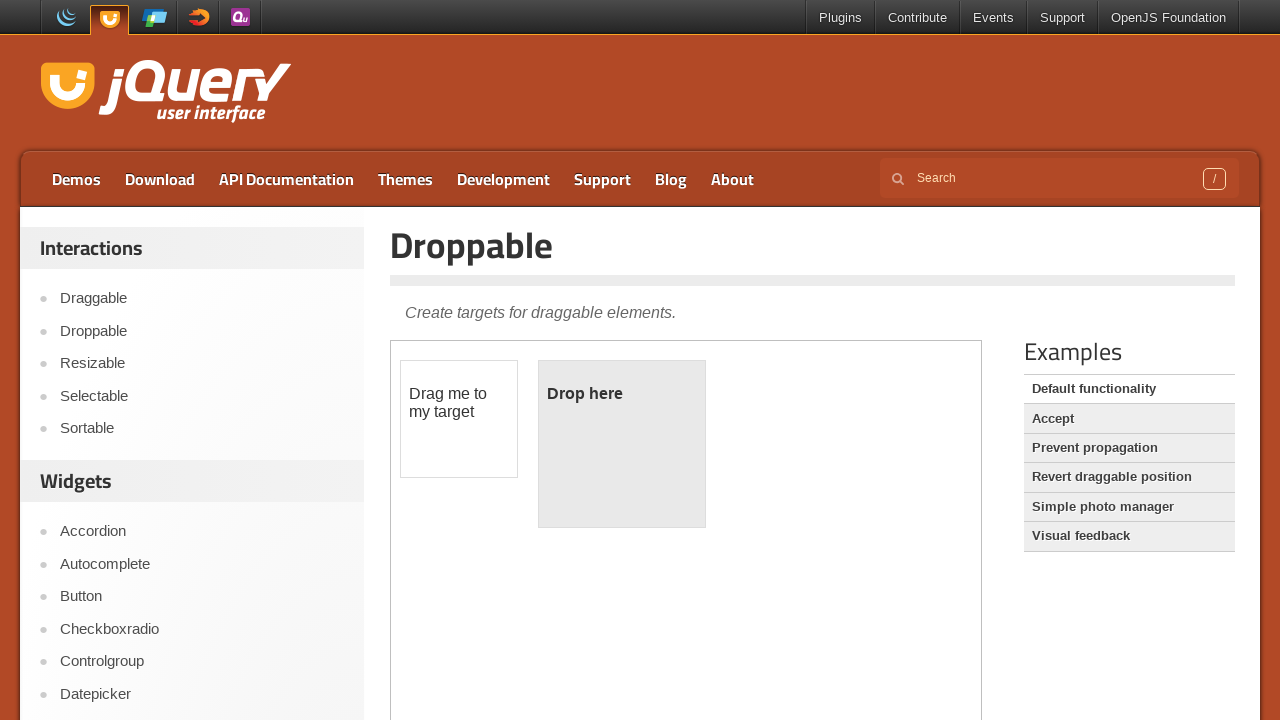

Located droppable target element
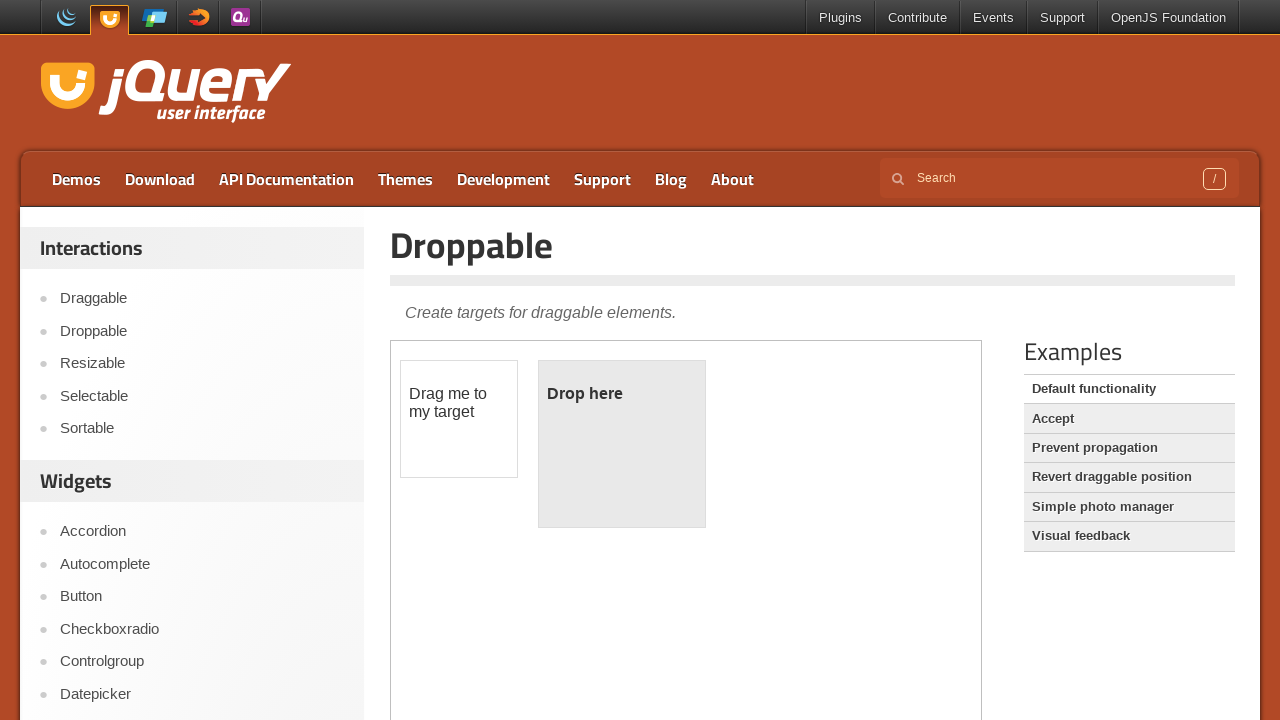

Dragged source element to target element at (622, 444)
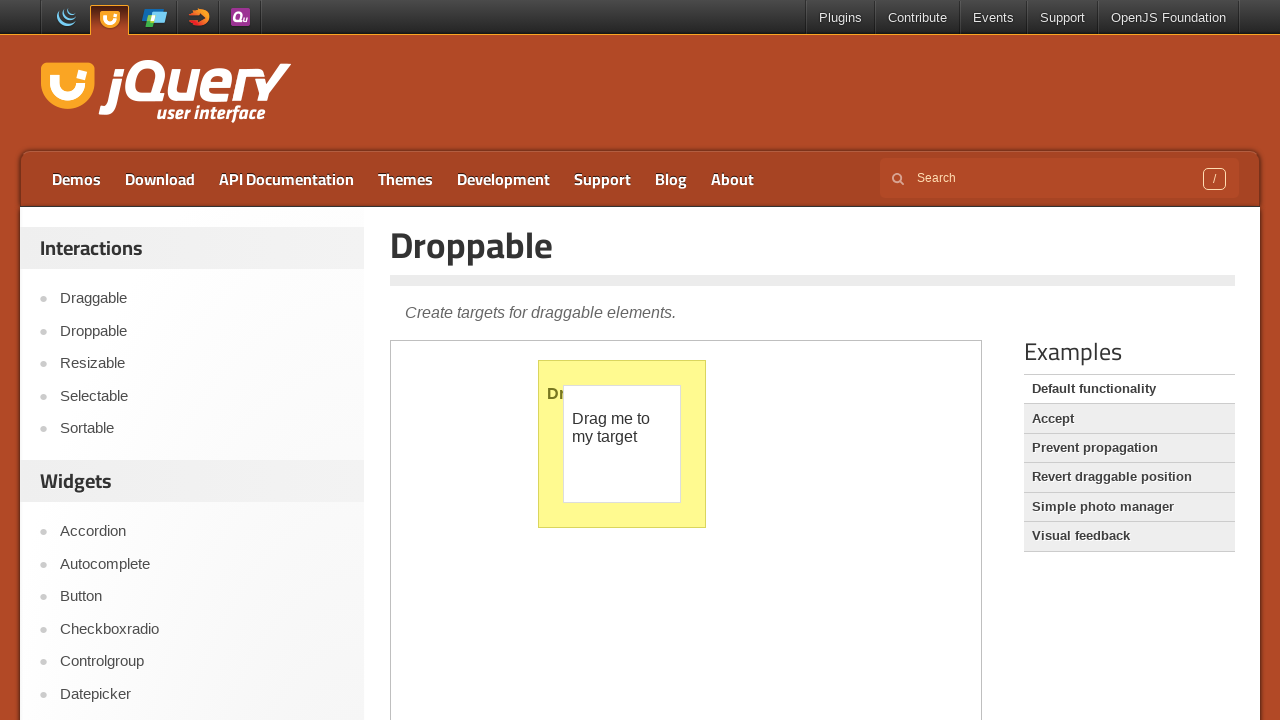

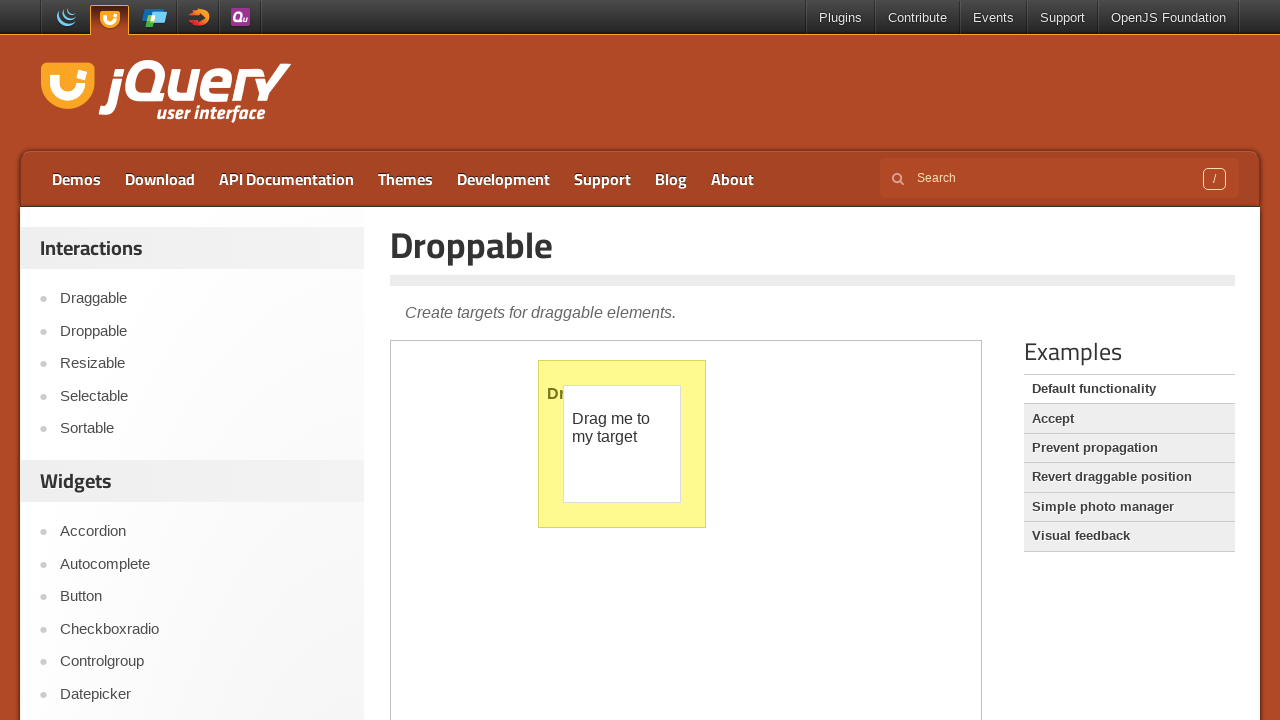